Navigates to DemoQA website, selects Forms menu, then Practice Form, and fills out a complete student registration form with name, email, gender, mobile, date of birth, subjects, hobbies, picture upload, address, and state/city selections.

Starting URL: https://demoqa.com/

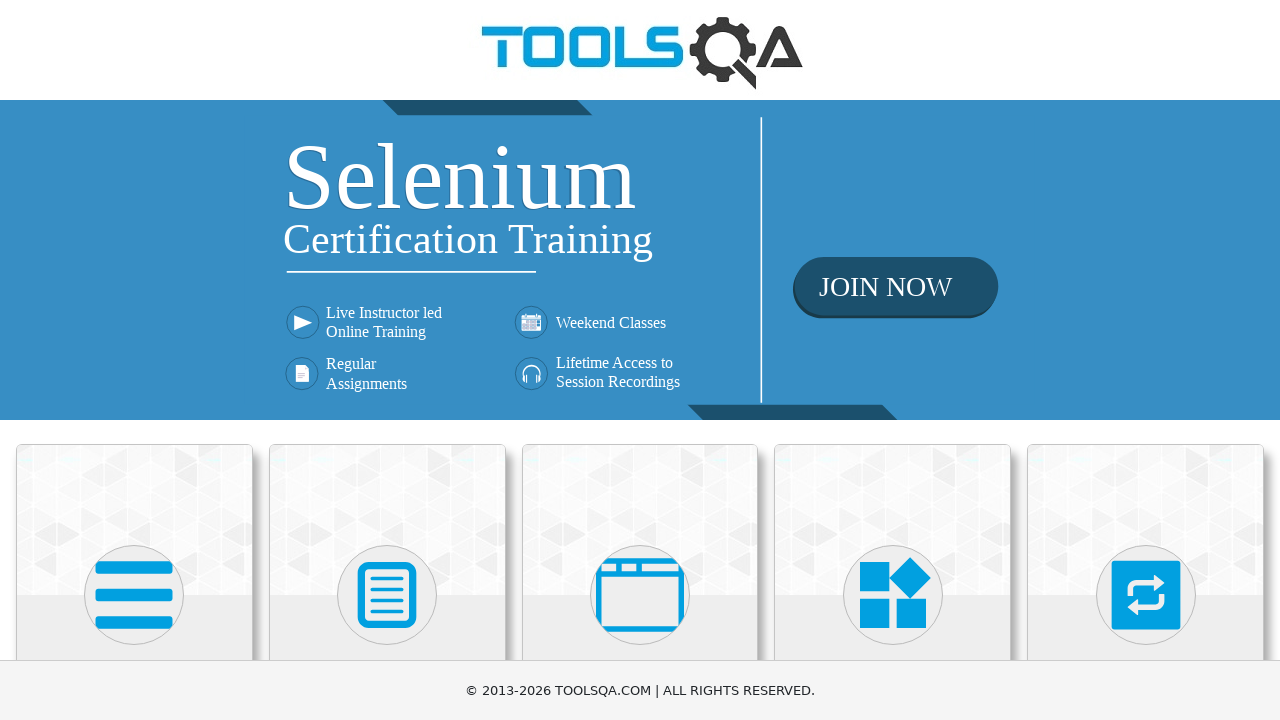

Clicked on Forms menu at (387, 360) on text=Forms
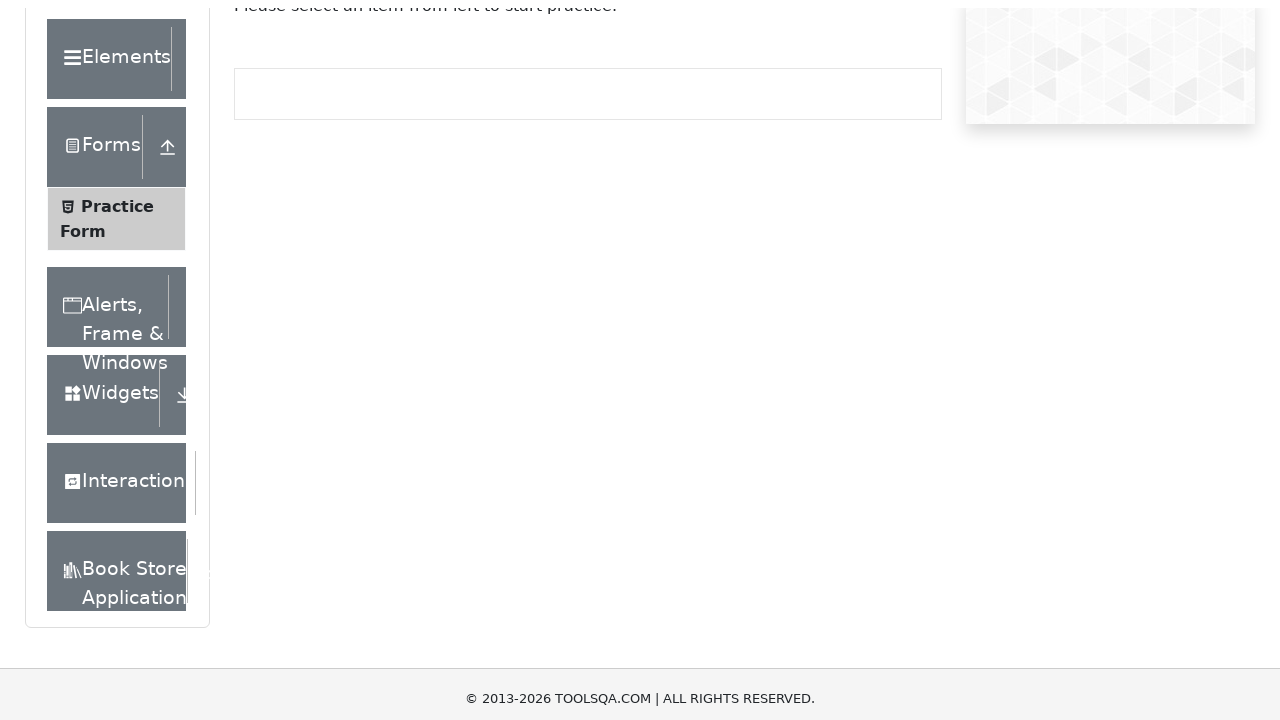

Clicked on Practice Form in sidebar at (117, 336) on text=Practice Form
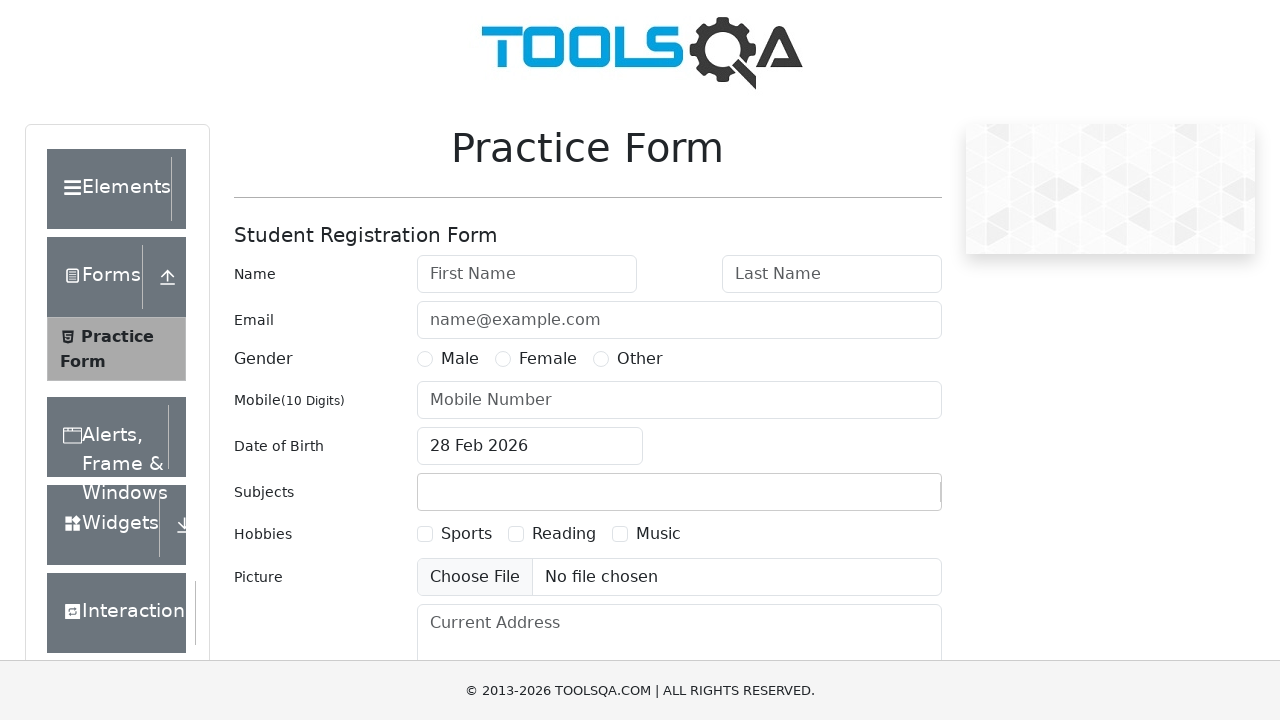

Filled first name field with 'Katherine' on #firstName
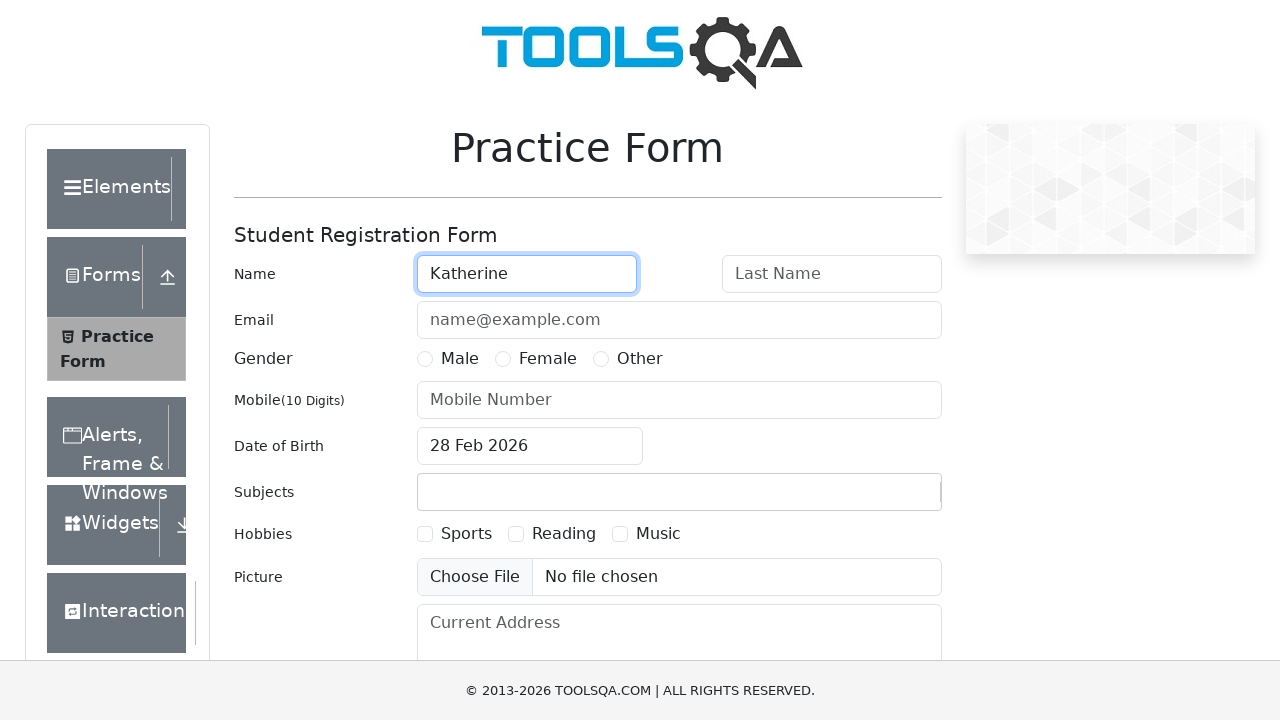

Filled last name field with 'Lombardo' on #lastName
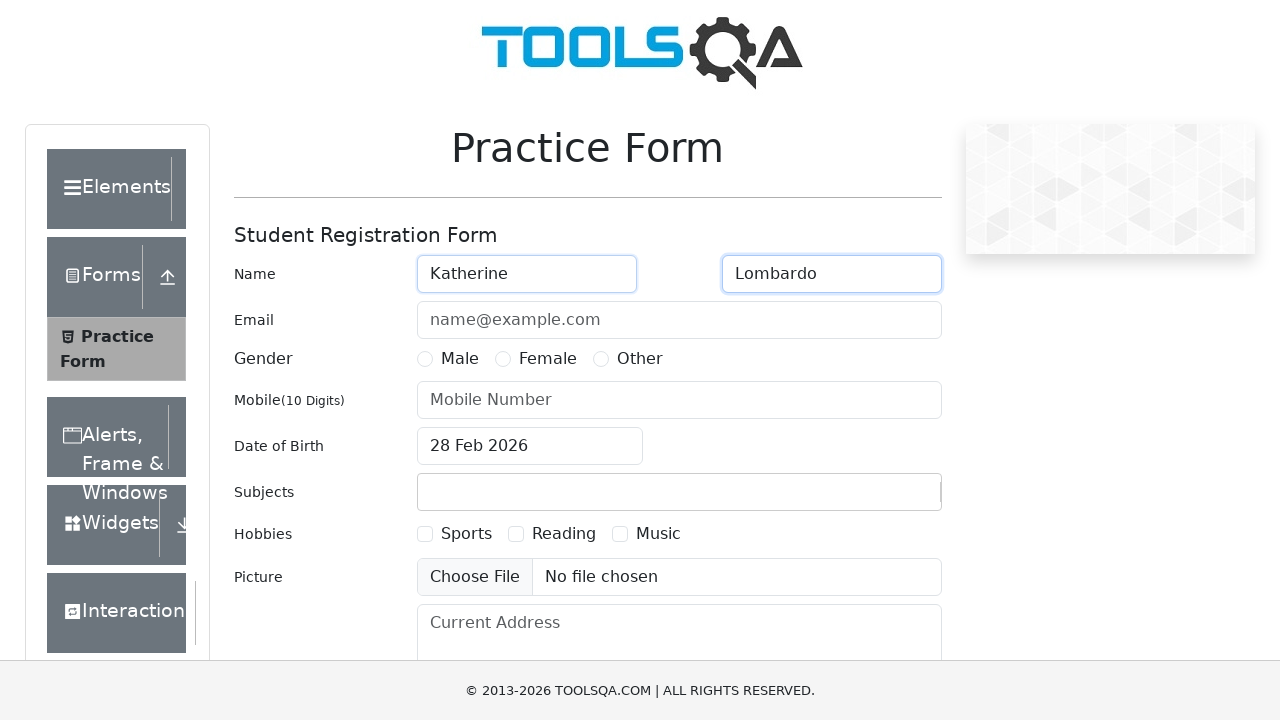

Filled email field with 'kamon@gmail.com' on #userEmail
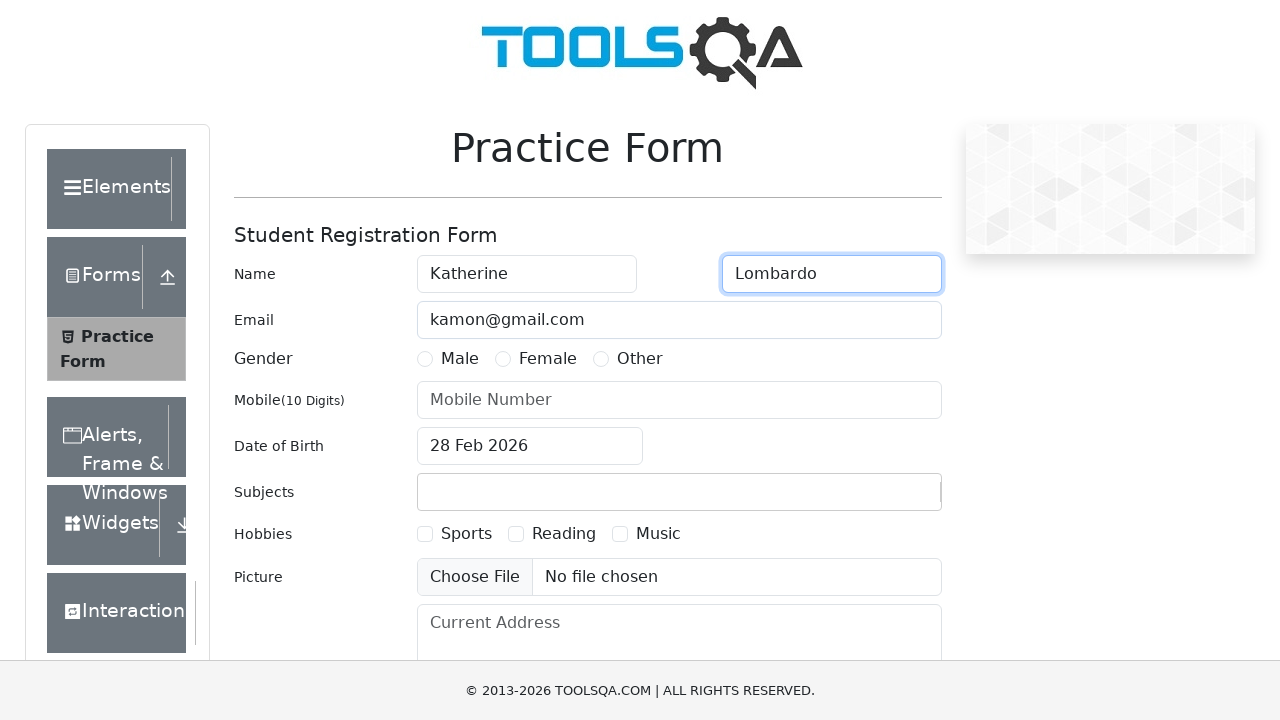

Selected Female gender option at (548, 359) on label[for='gender-radio-2']
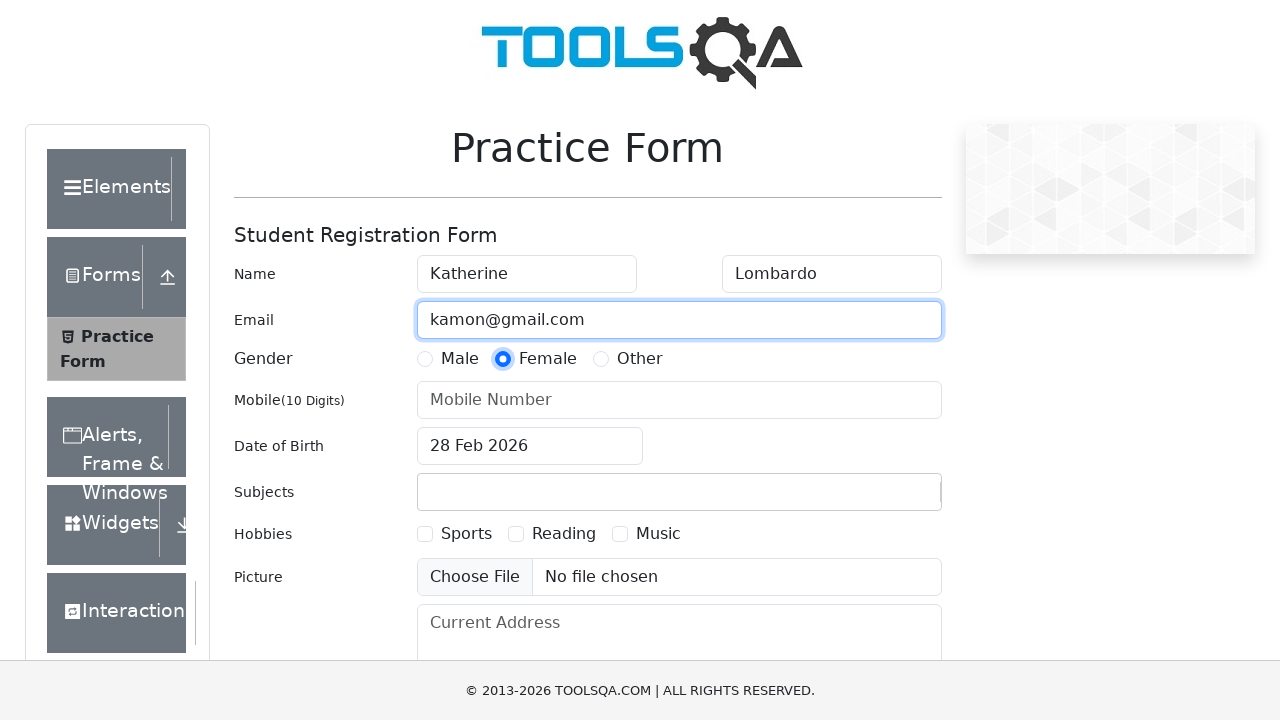

Filled mobile number field with '1234567890' on #userNumber
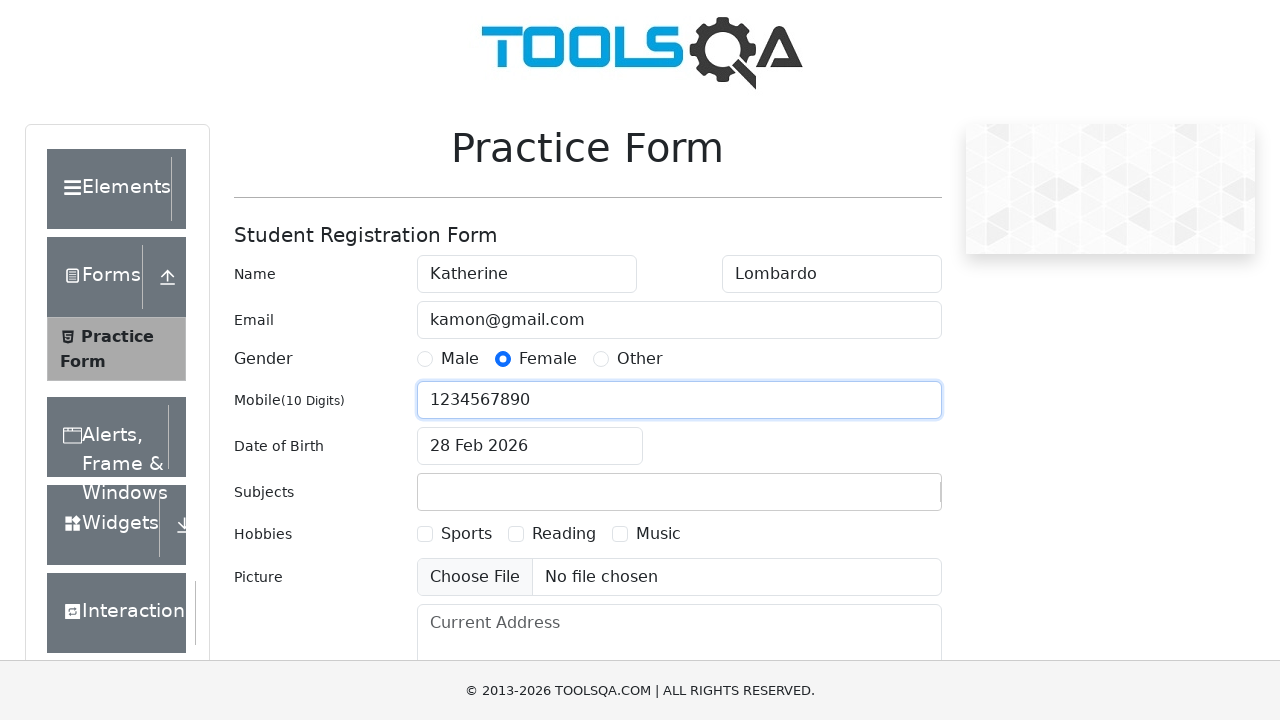

Clicked on date of birth field to open calendar at (530, 446) on #dateOfBirthInput
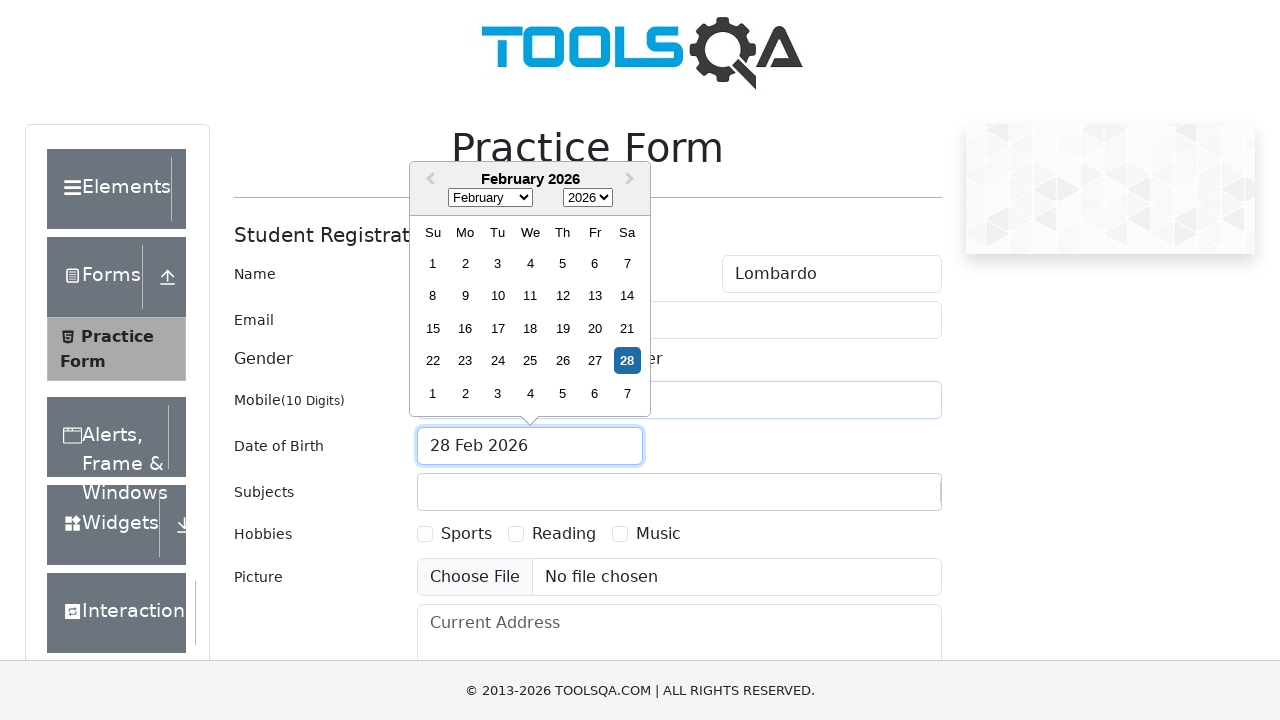

Selected April (month 3) from date picker on .react-datepicker__month-select
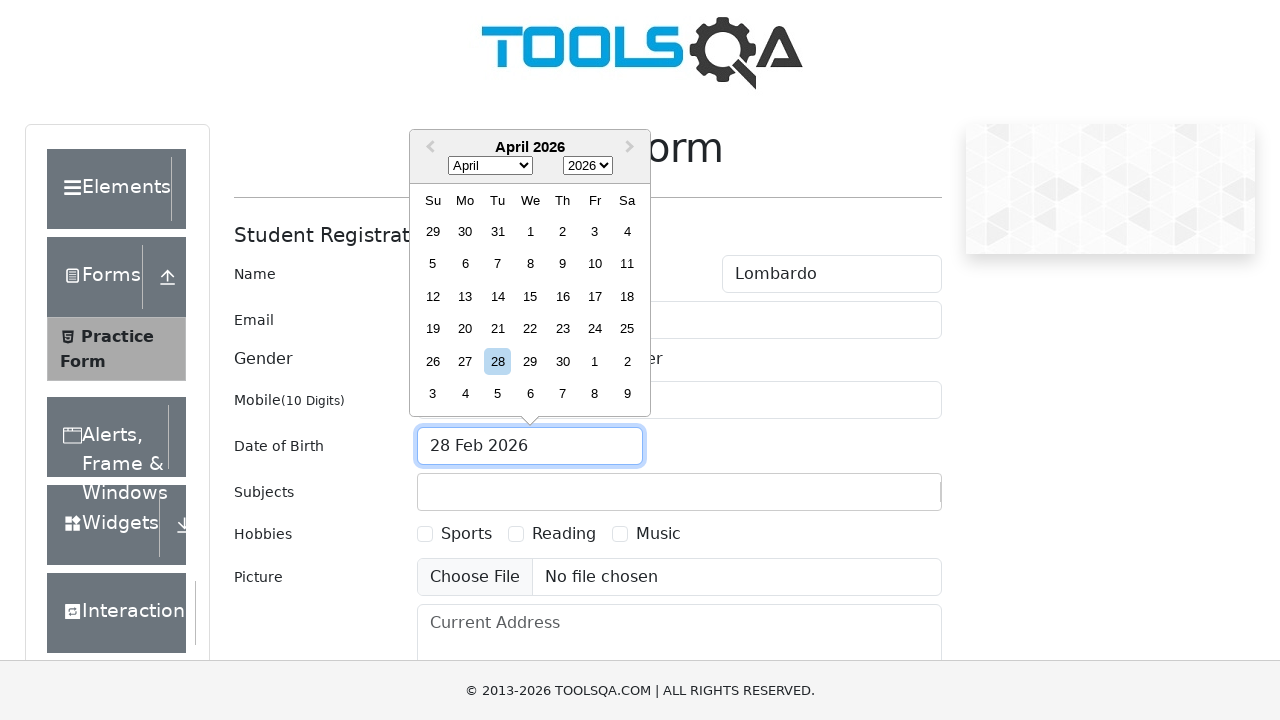

Selected year 1999 from date picker on .react-datepicker__year-select
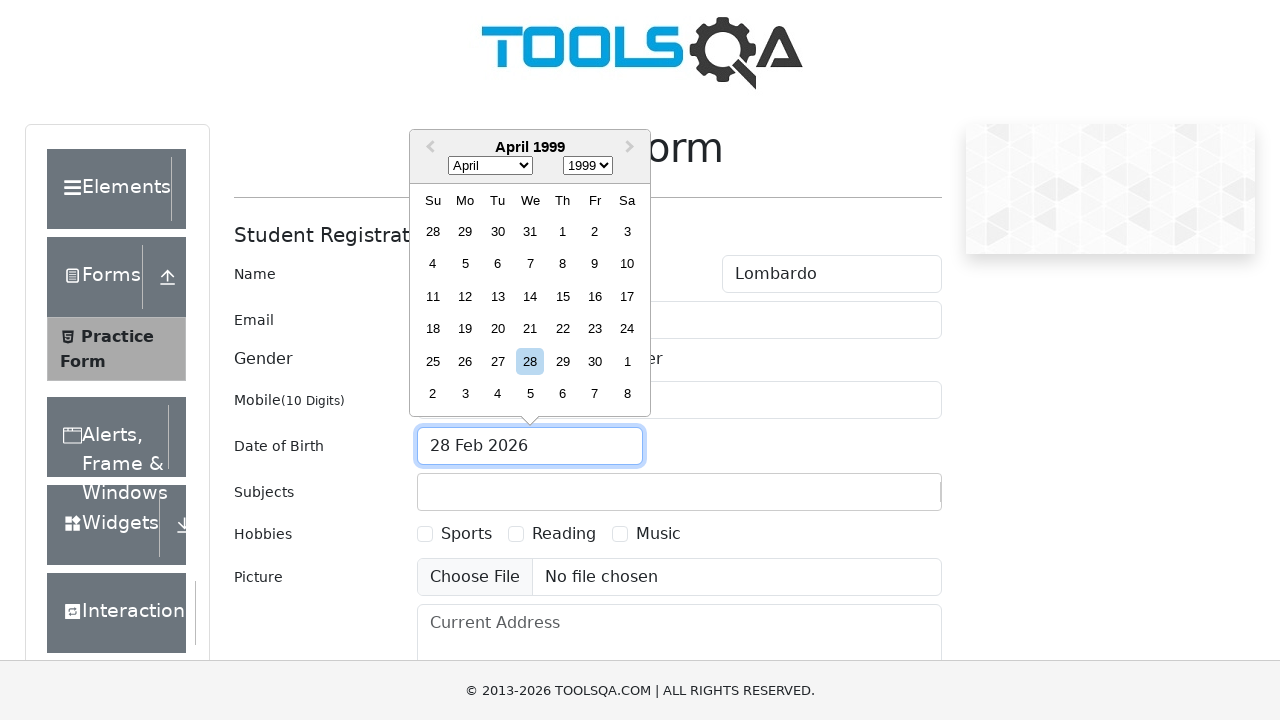

Selected day 27 from calendar at (498, 361) on .react-datepicker__day--027:not(.react-datepicker__day--outside-month)
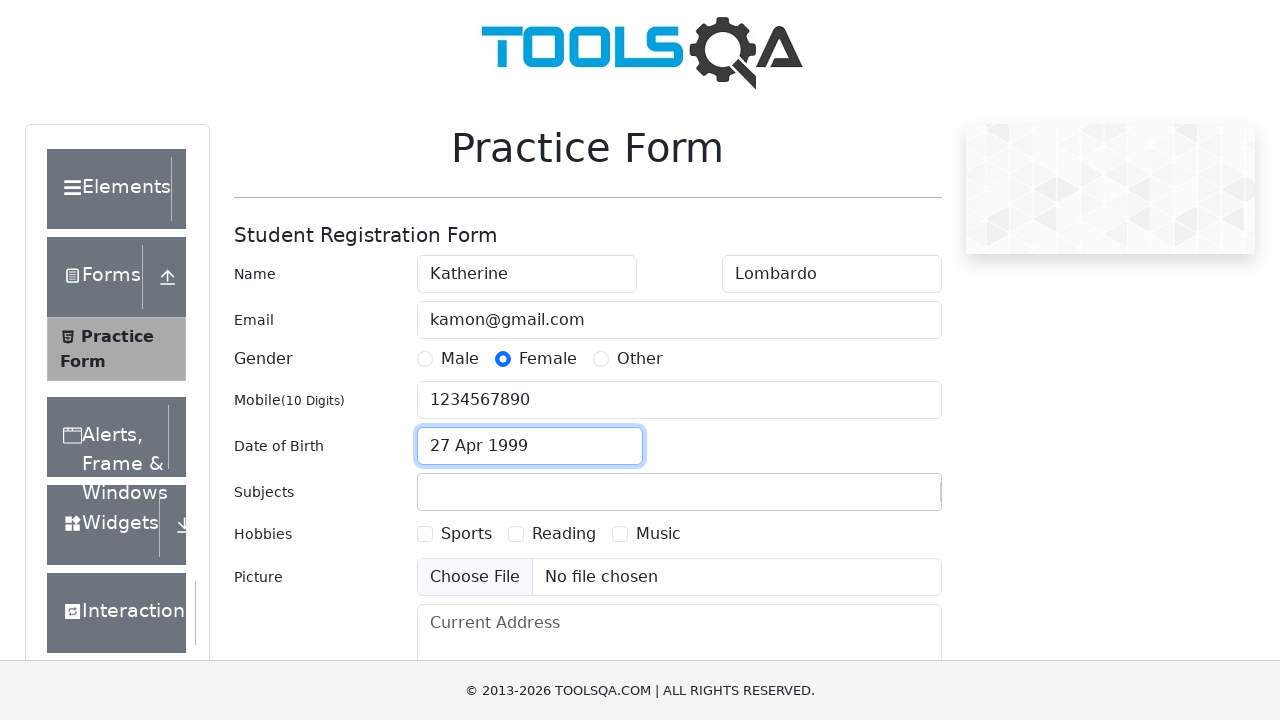

Filled subjects input field with 'Maths' on #subjectsInput
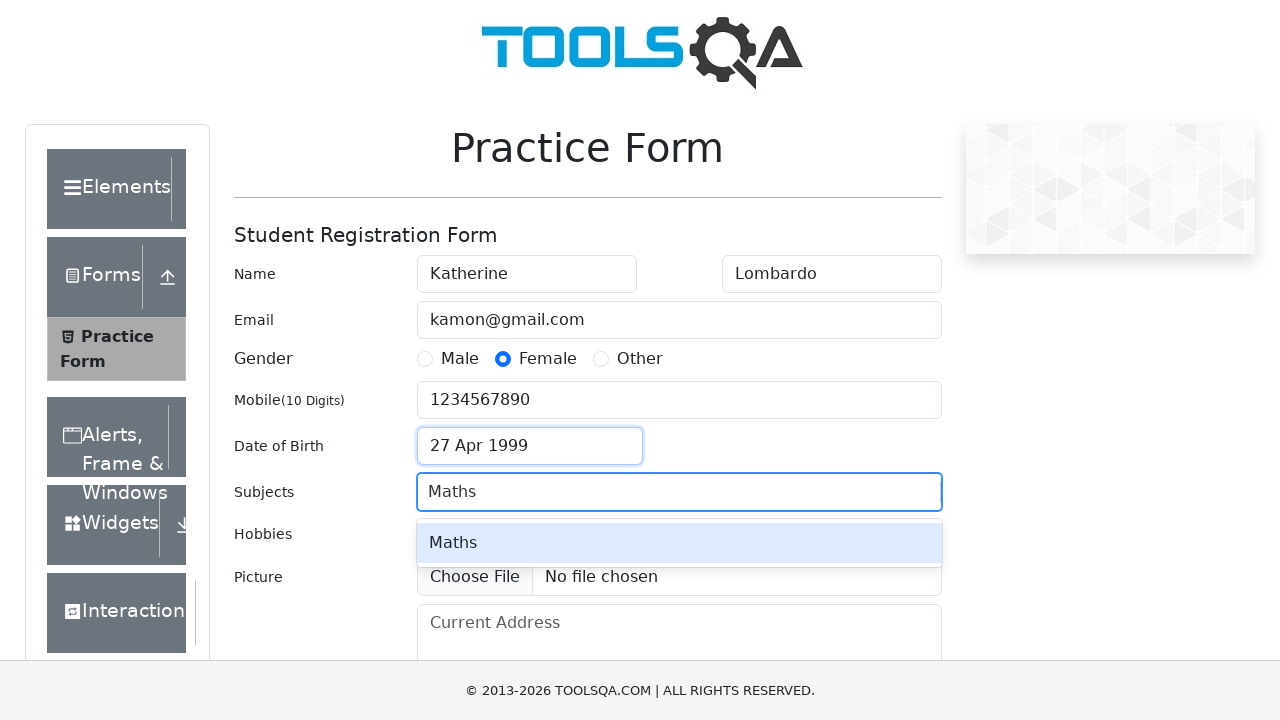

Pressed Enter to confirm subject selection
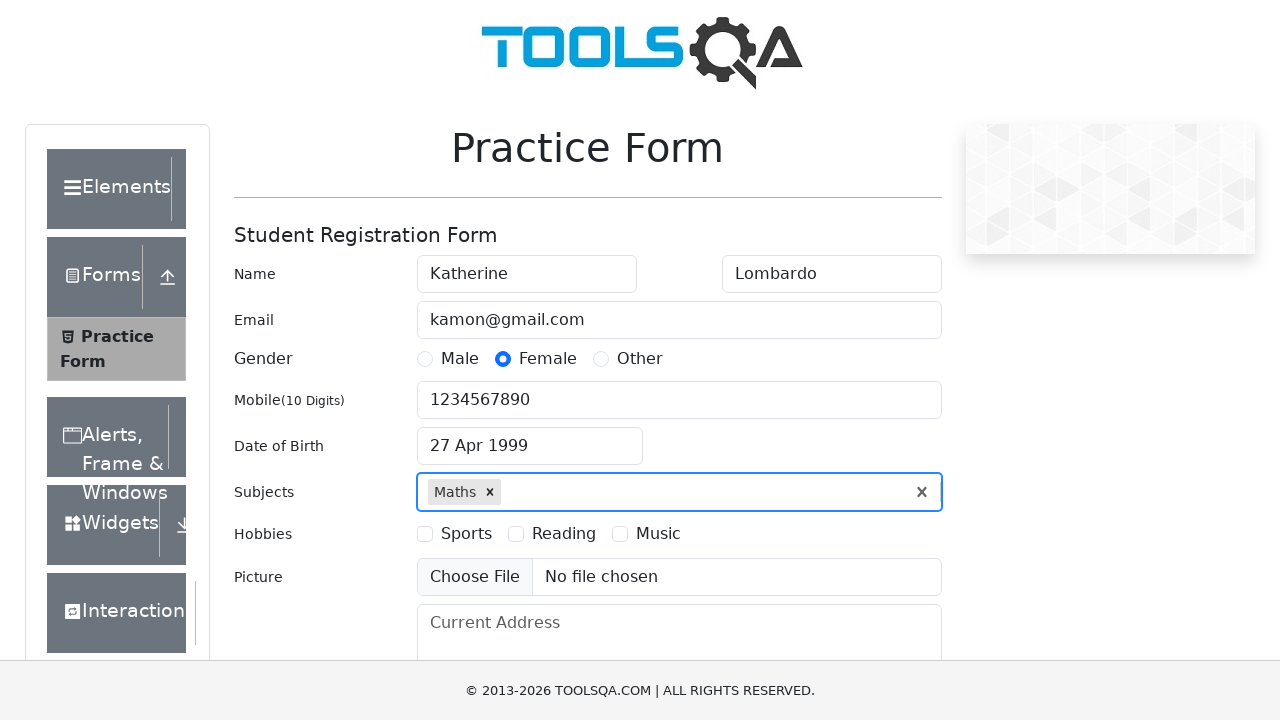

Selected Sports hobby checkbox at (466, 534) on label[for='hobbies-checkbox-1']
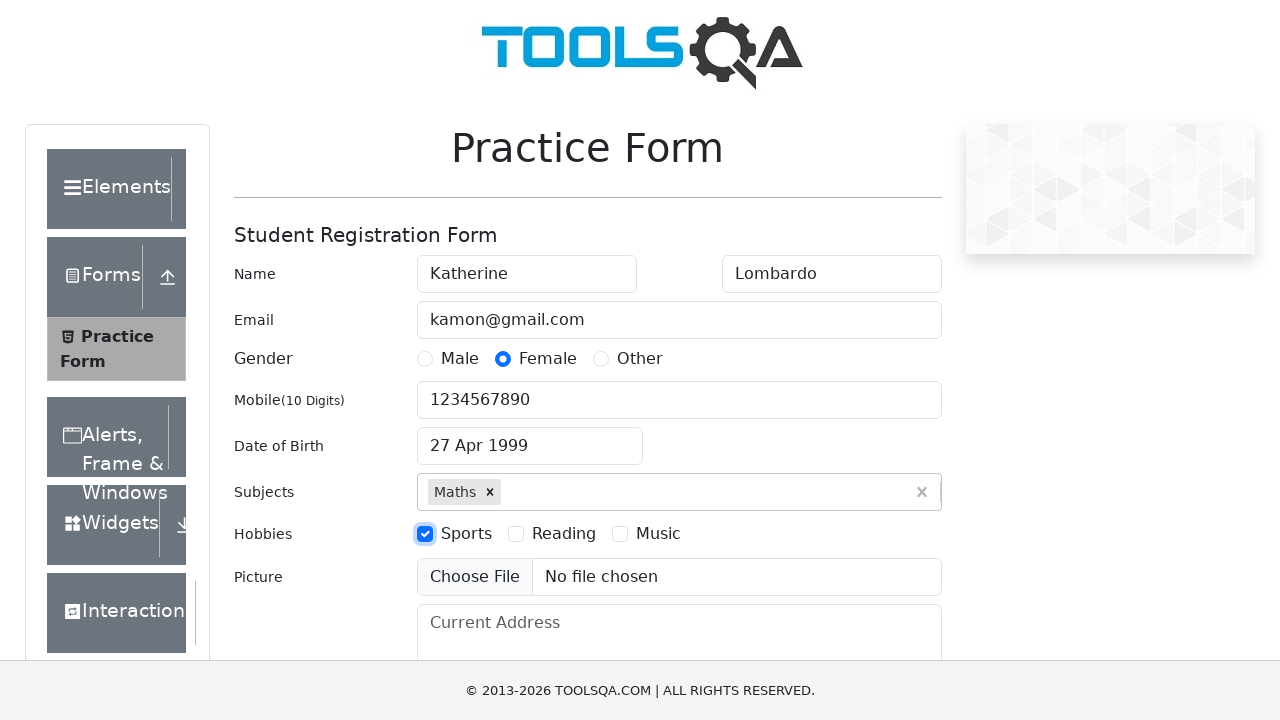

Selected Music hobby checkbox at (658, 534) on label[for='hobbies-checkbox-3']
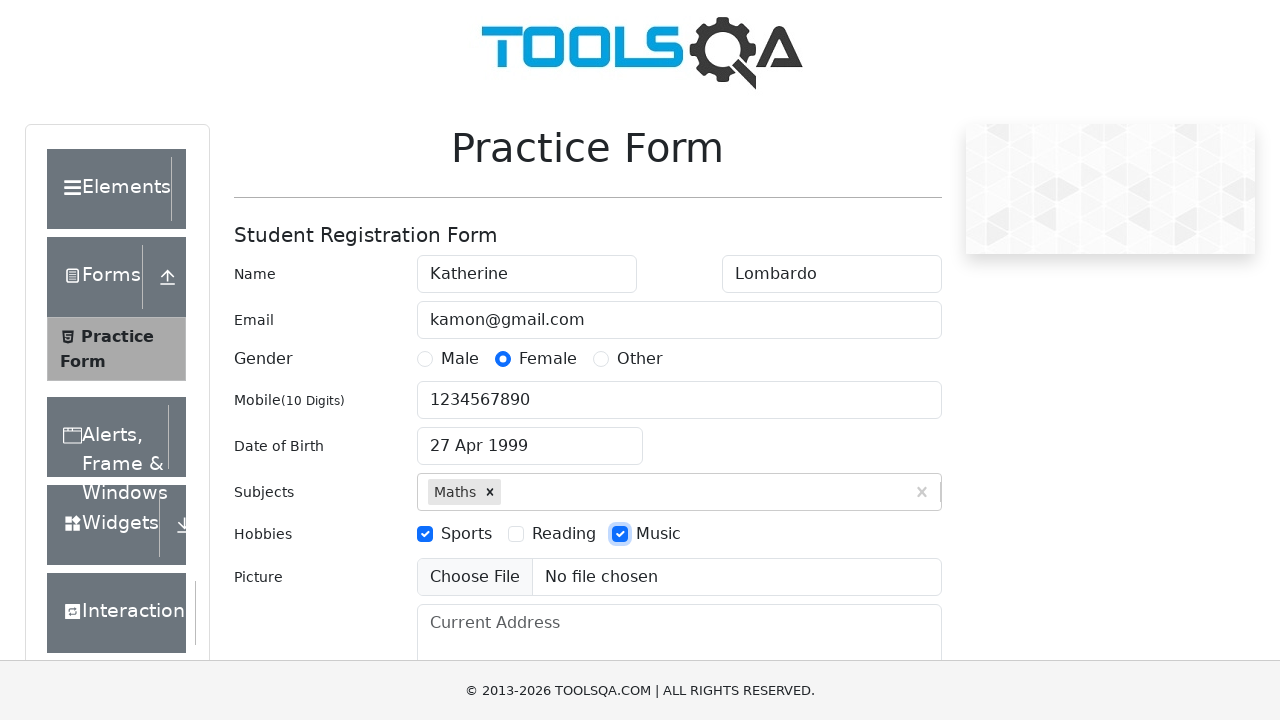

Filled current address field with 'Grove Street 247' on #currentAddress
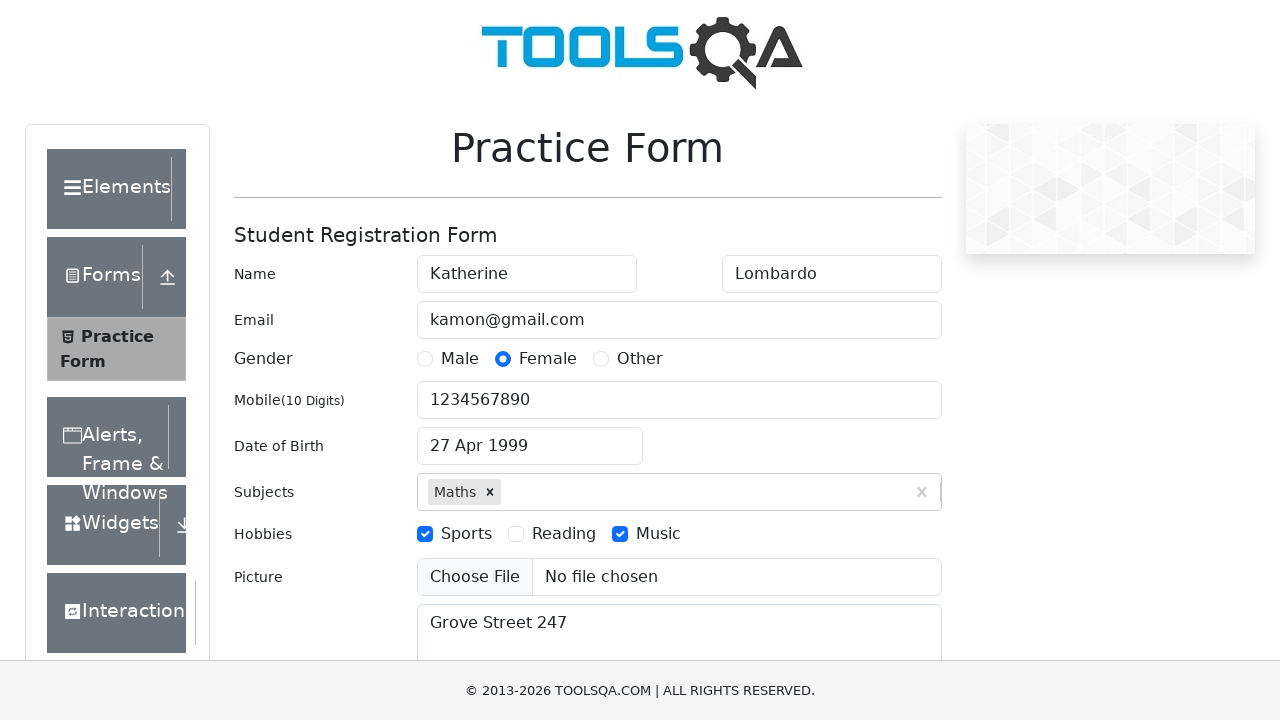

Scrolled down 300 pixels to view state dropdown
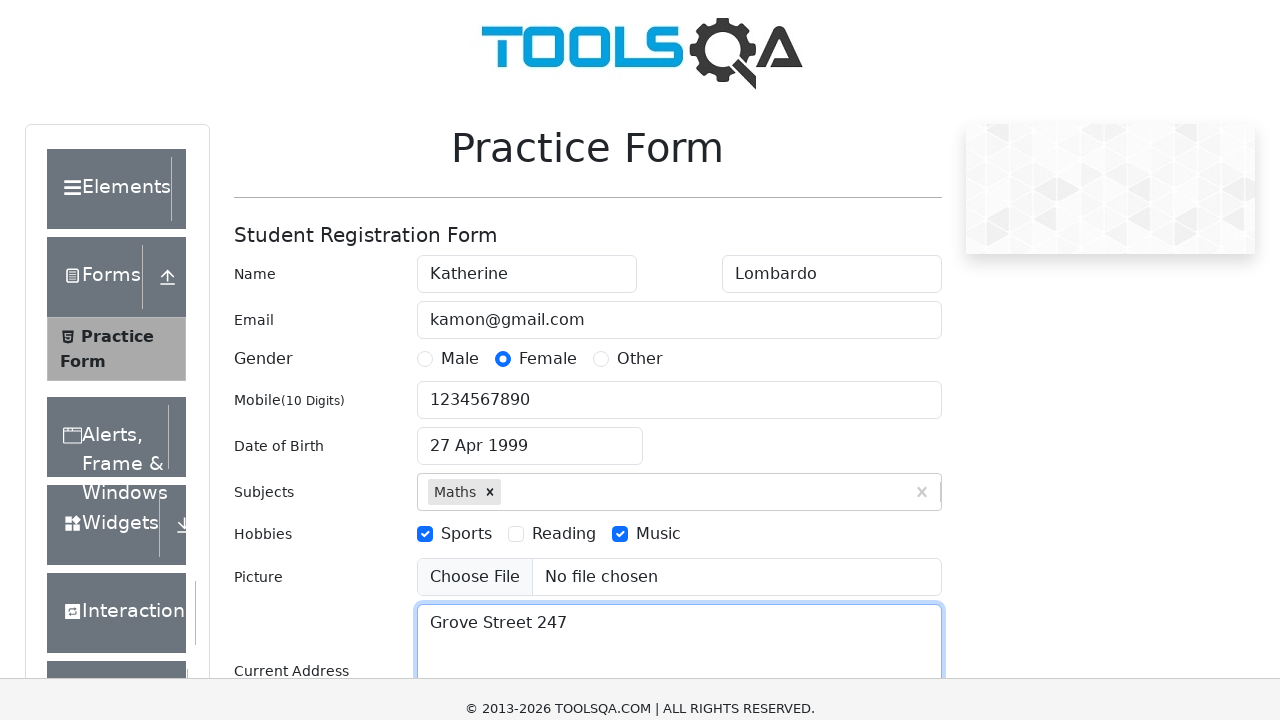

Clicked on state dropdown at (527, 465) on #state
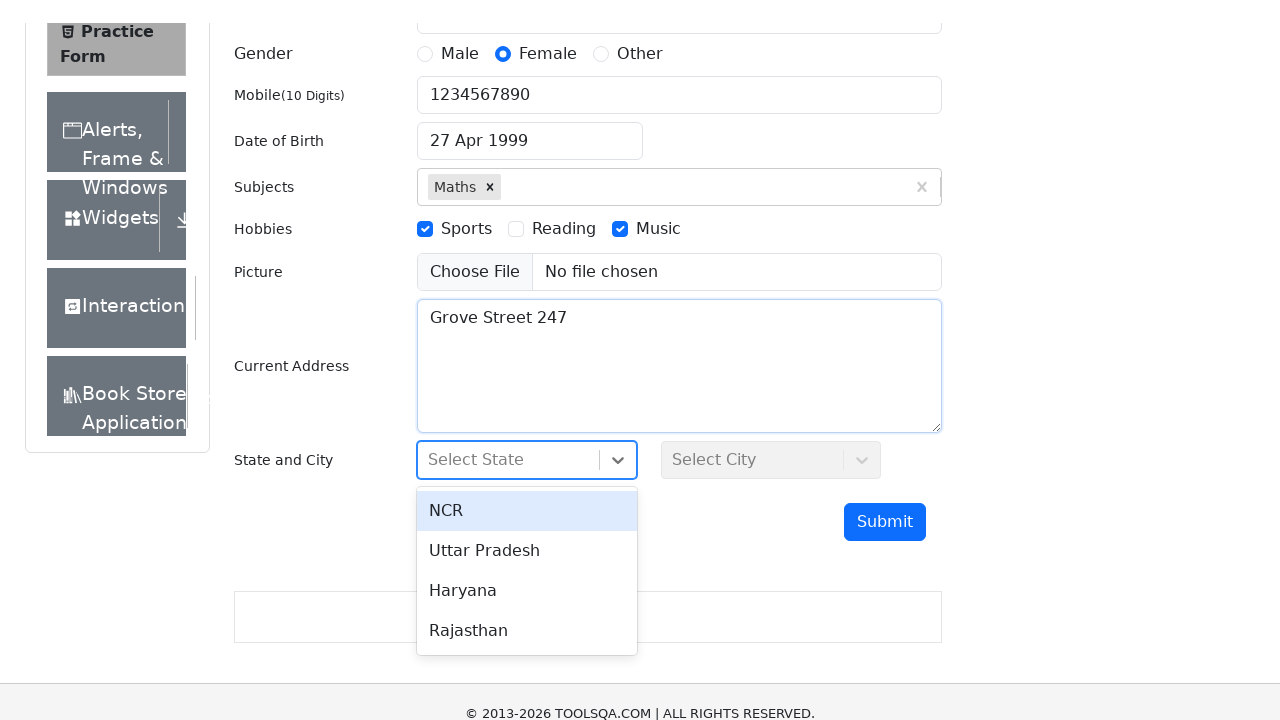

Selected Haryana from state dropdown at (527, 568) on text=Haryana
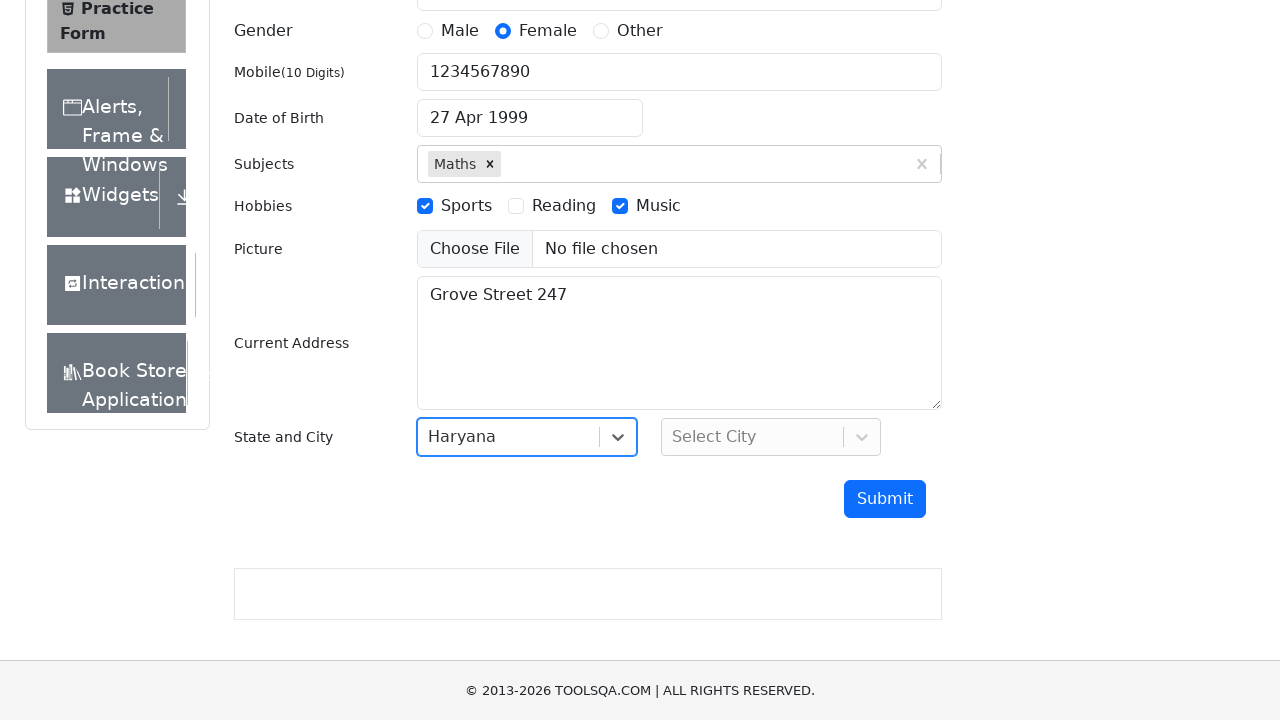

Clicked on city dropdown at (771, 437) on #city
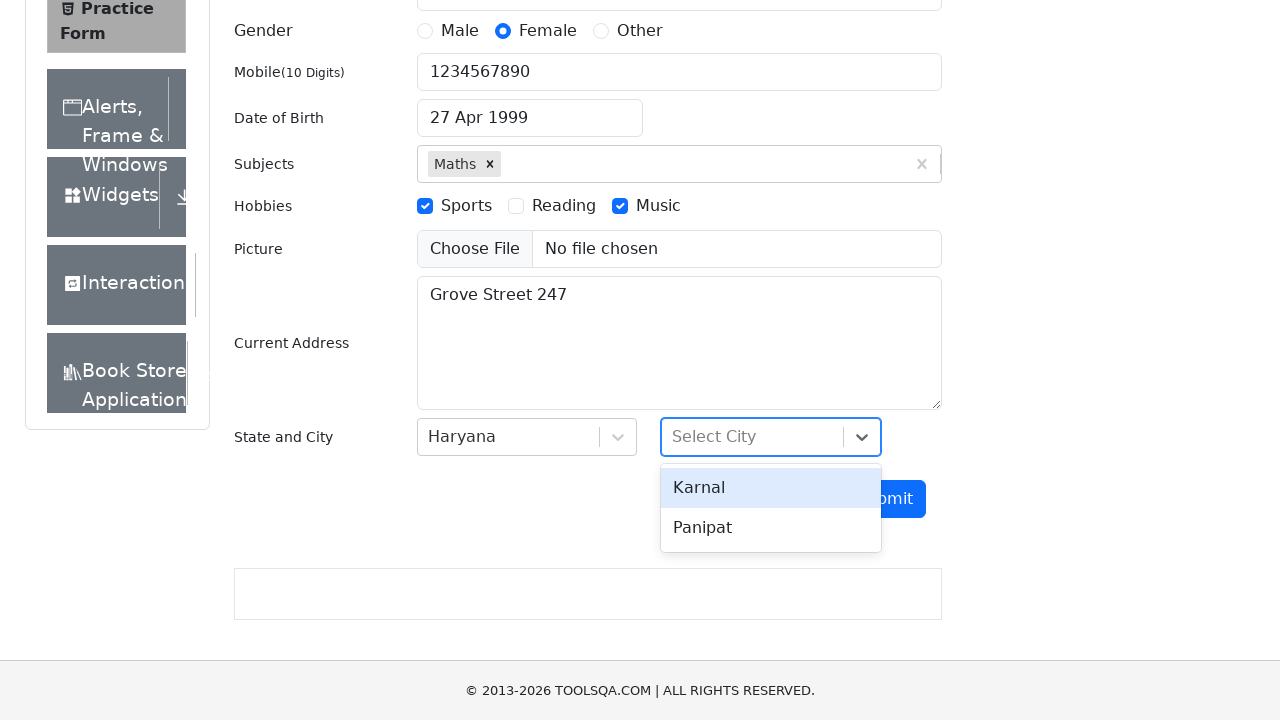

Selected Panipat from city dropdown at (771, 528) on text=Panipat
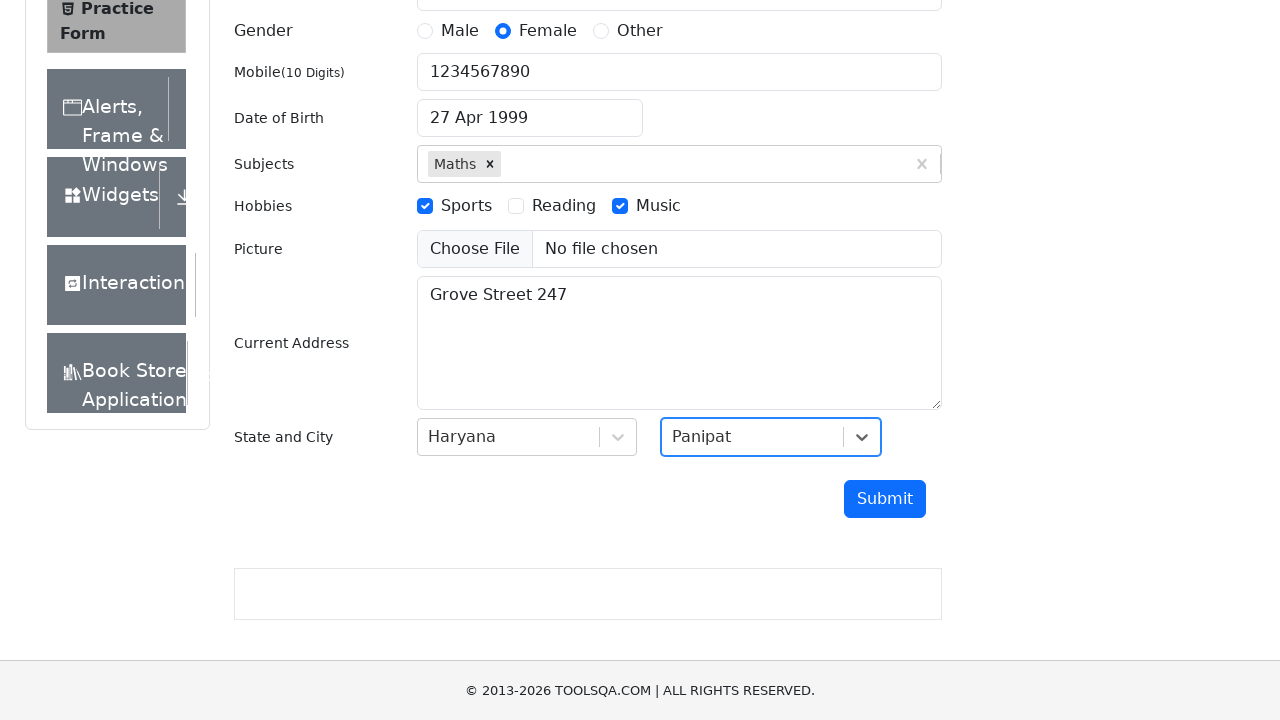

Clicked Submit button to complete form submission at (885, 499) on #submit
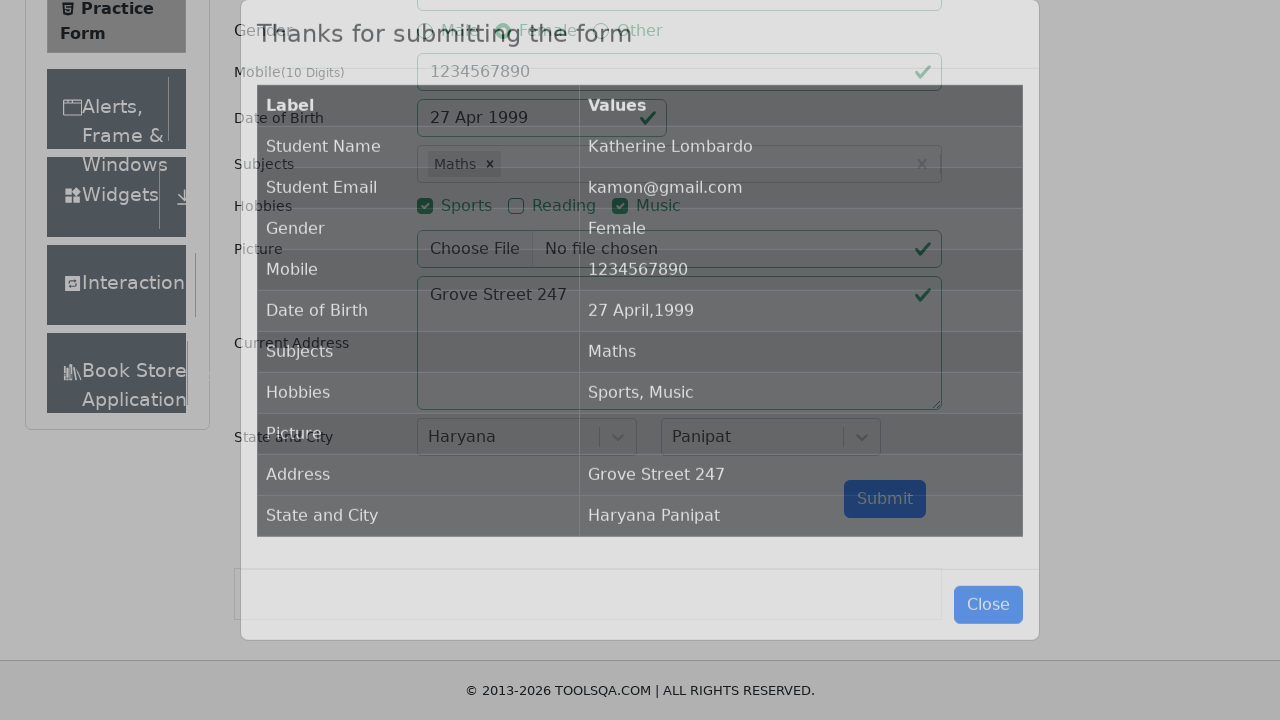

Submission modal appeared successfully
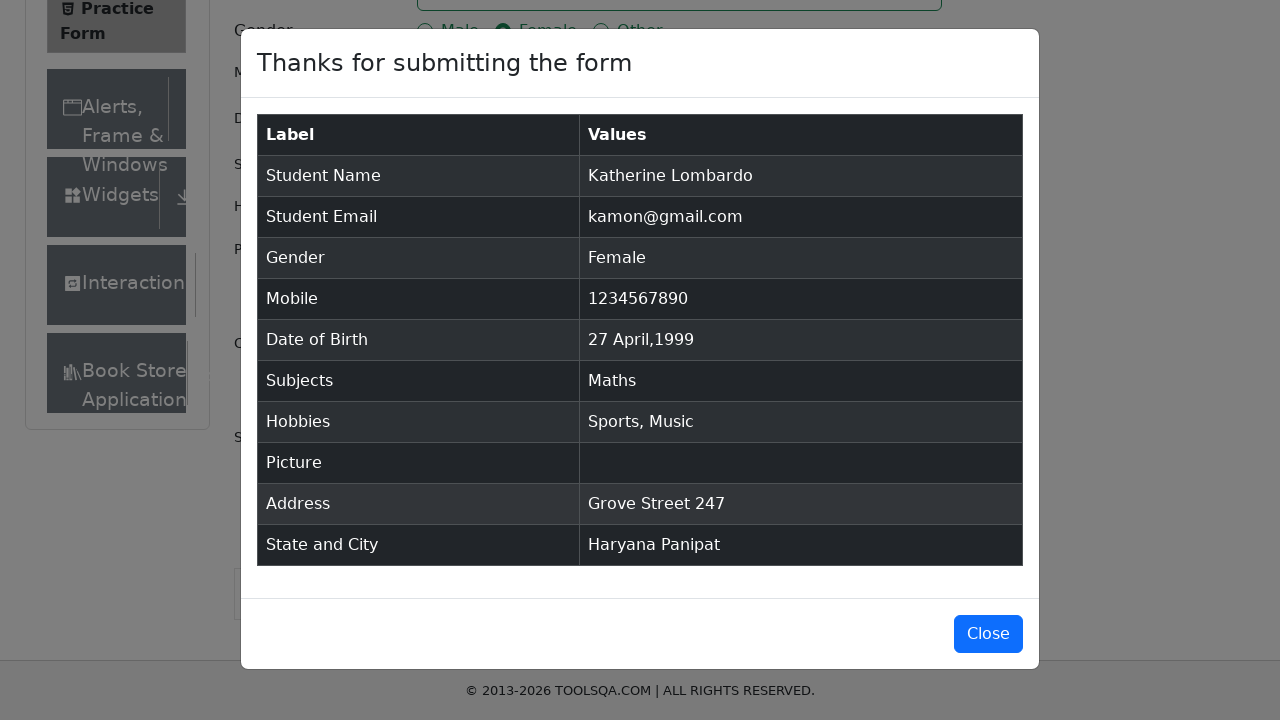

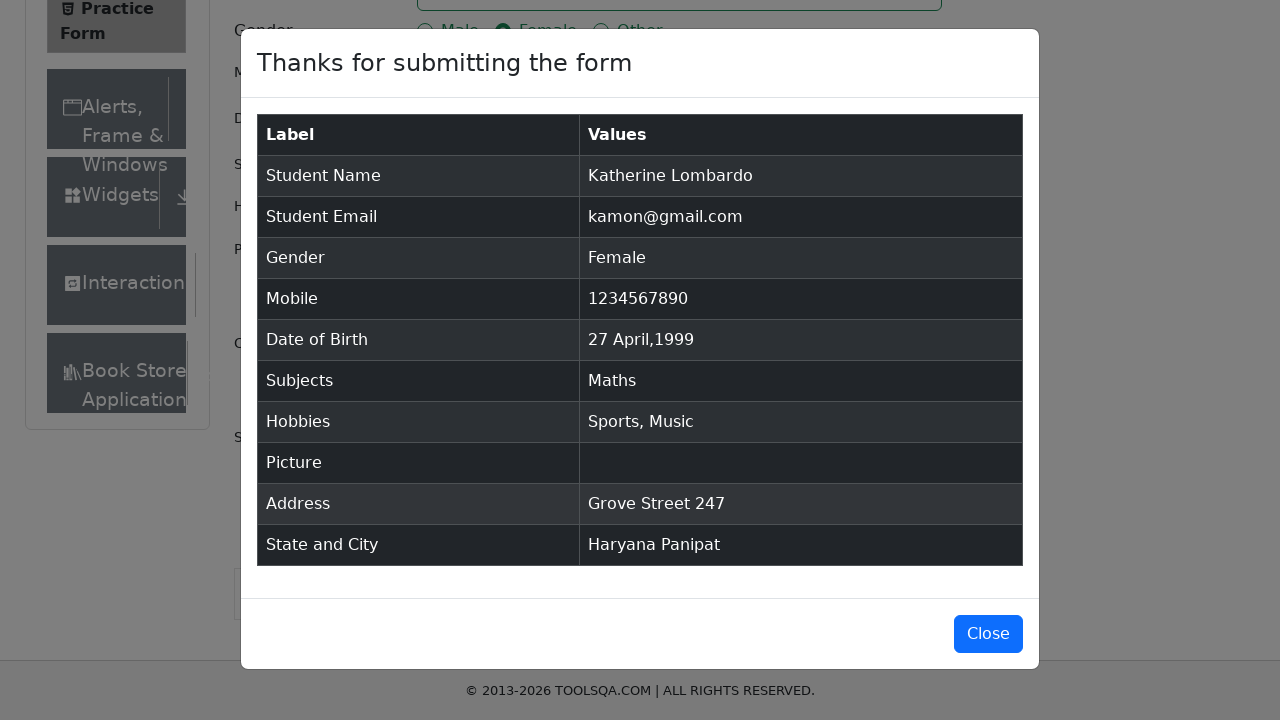